Tests various dropdown and form controls including checkboxes, passenger count selection, and radio buttons for trip type on a flight booking practice page

Starting URL: https://www.rahulshettyacademy.com/dropdownsPractise/

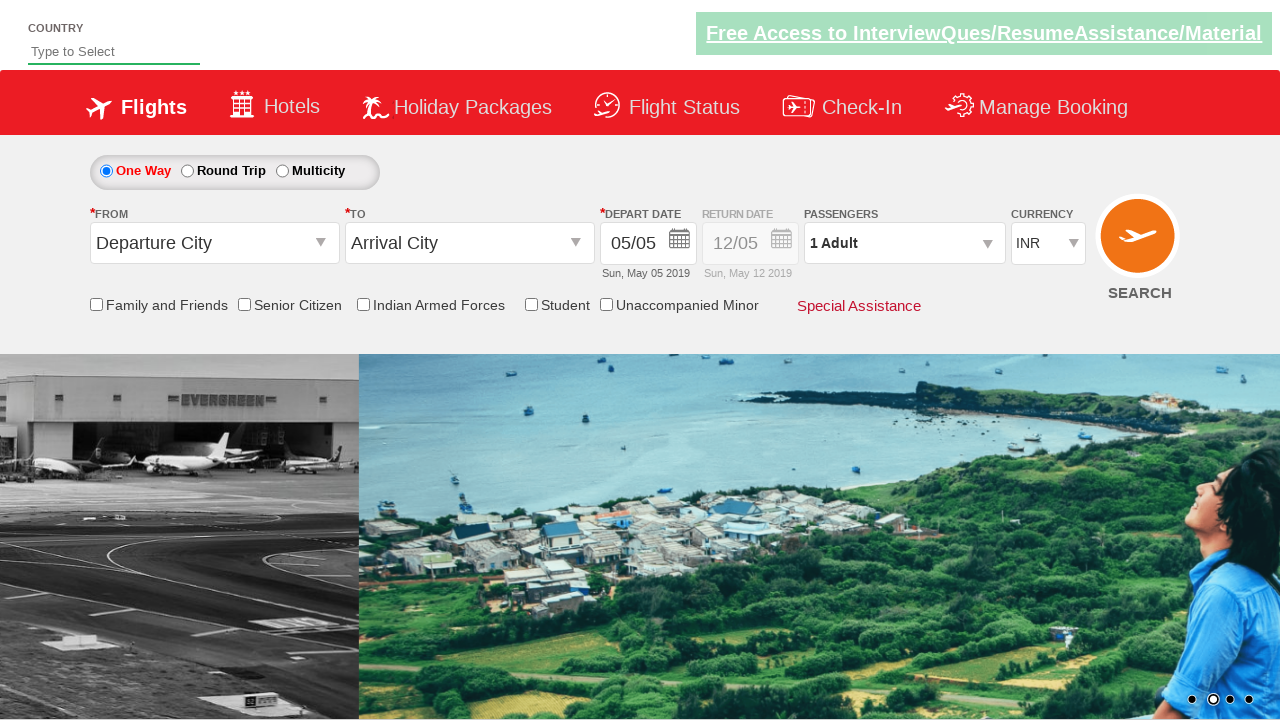

Verified senior citizen discount checkbox is not selected initially
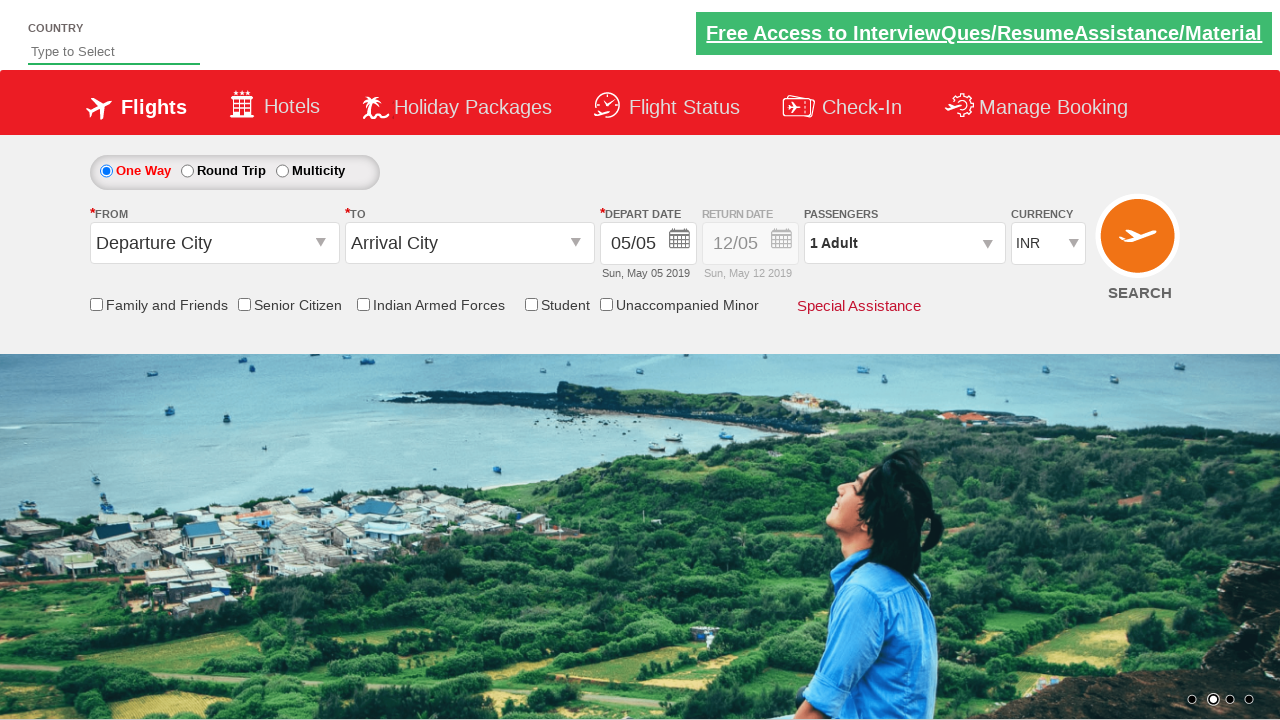

Clicked senior citizen discount checkbox at (244, 304) on input[id*='SeniorCitizenDiscount']
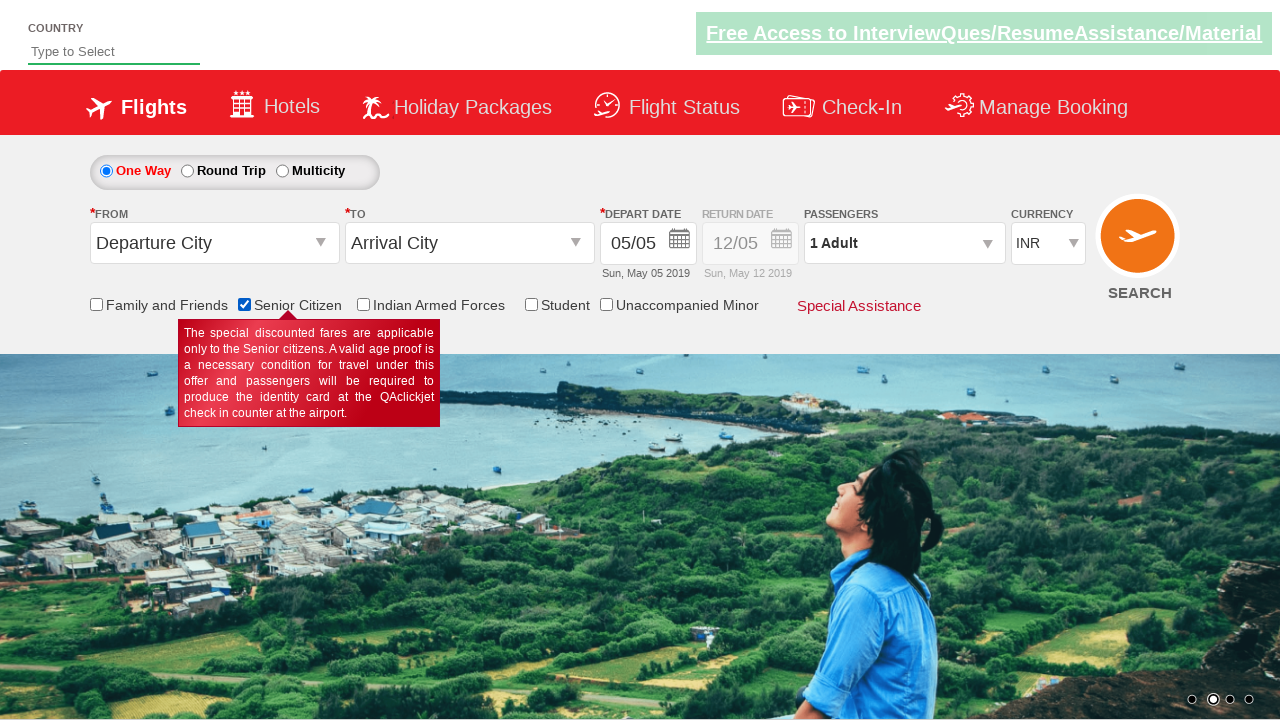

Verified senior citizen discount checkbox is now selected
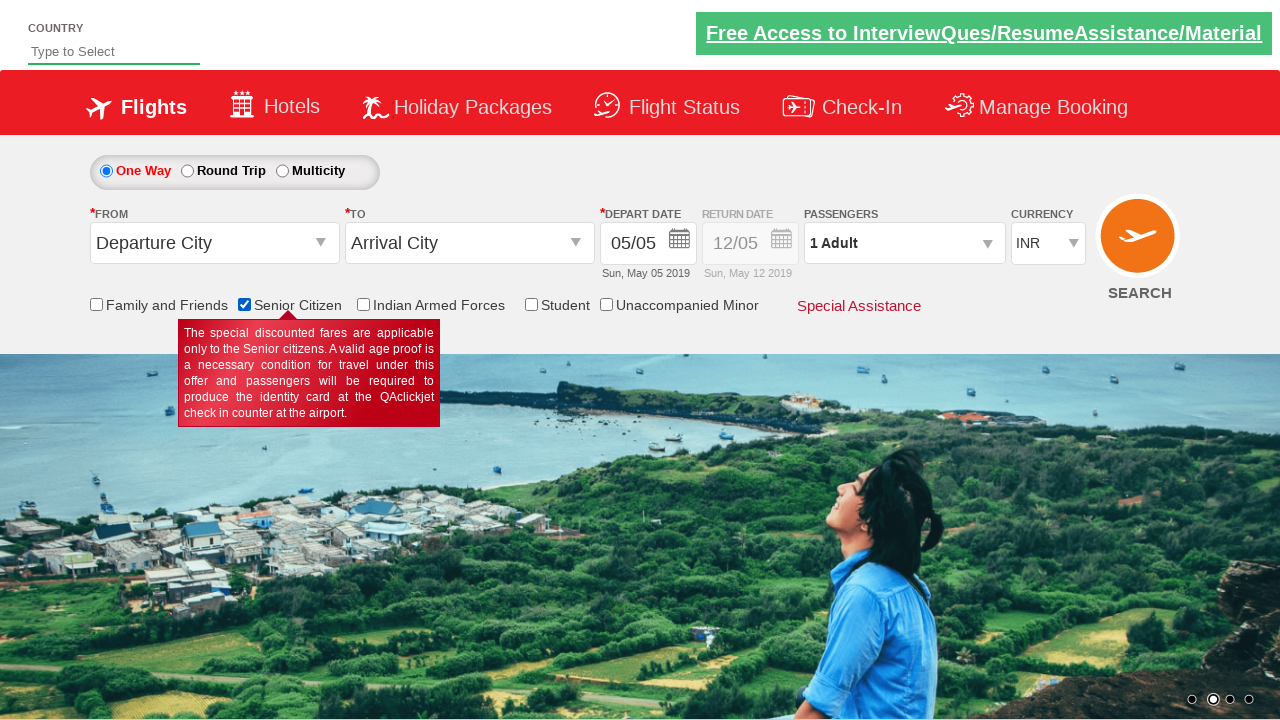

Retrieved discount text from page
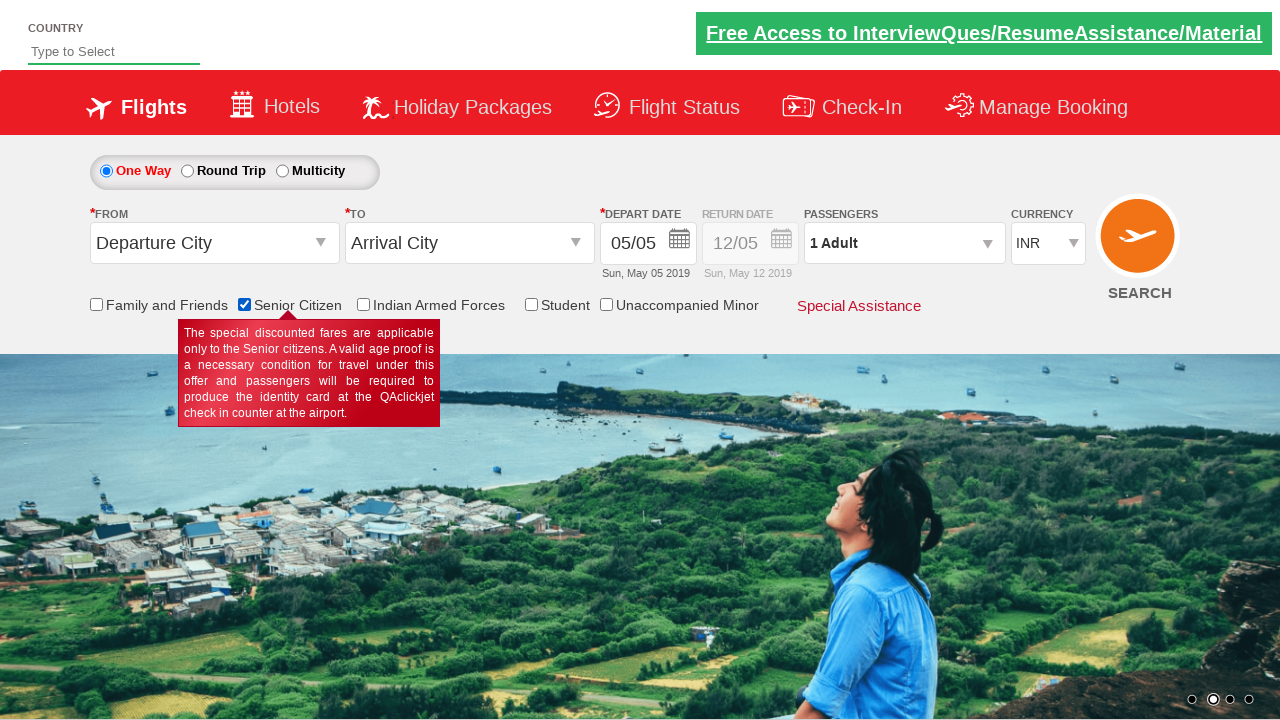

Counted total checkboxes on page: 6
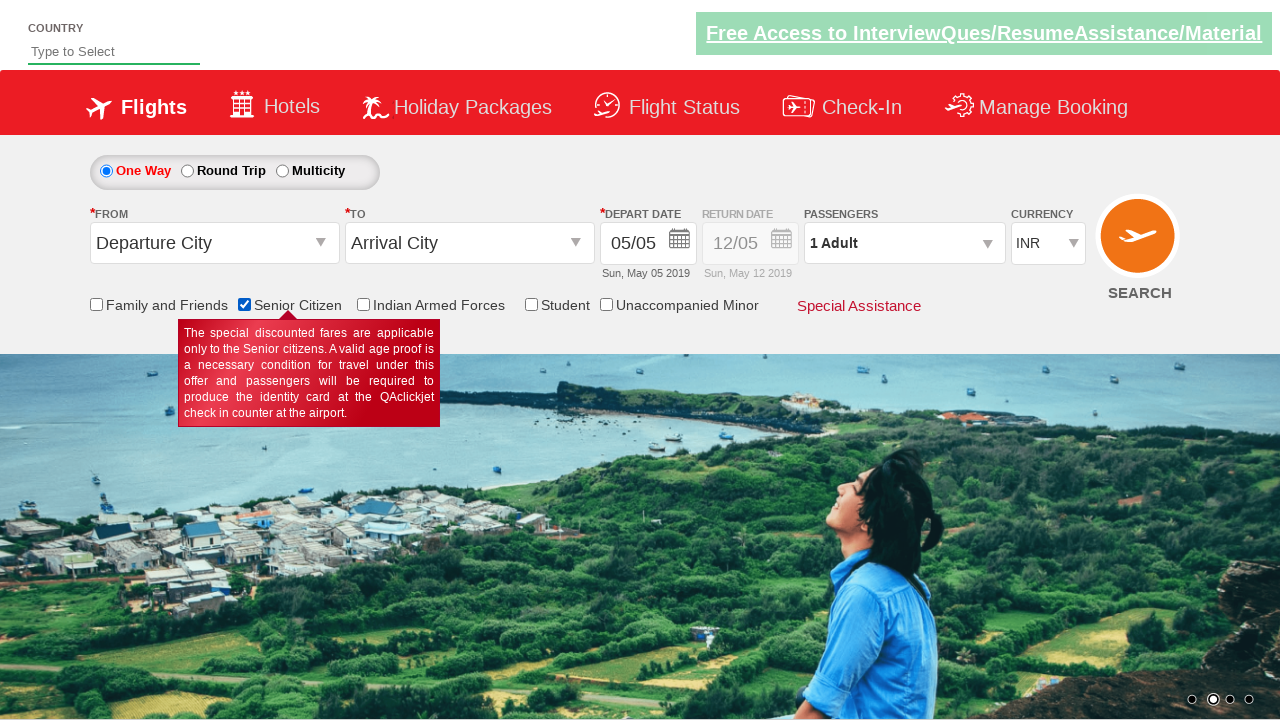

Opened passenger dropdown at (904, 243) on #divpaxinfo
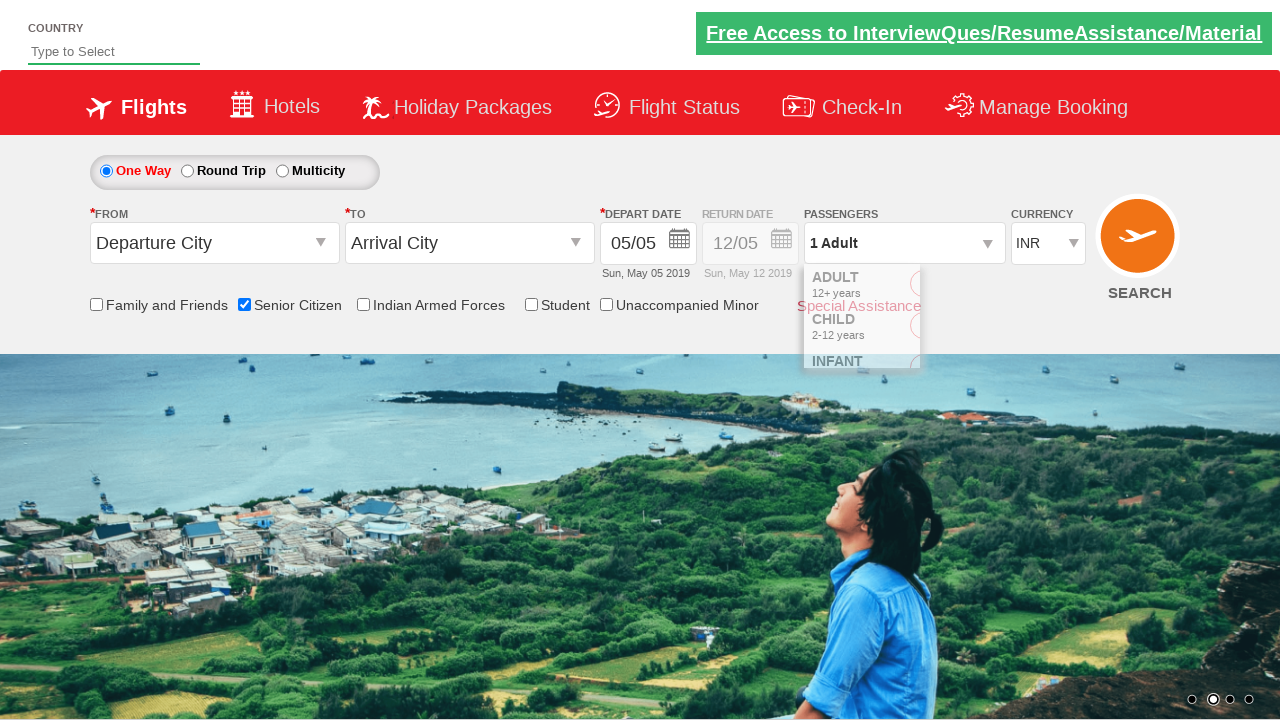

Increased adult count (iteration 1 of 4) at (982, 288) on #hrefIncAdt
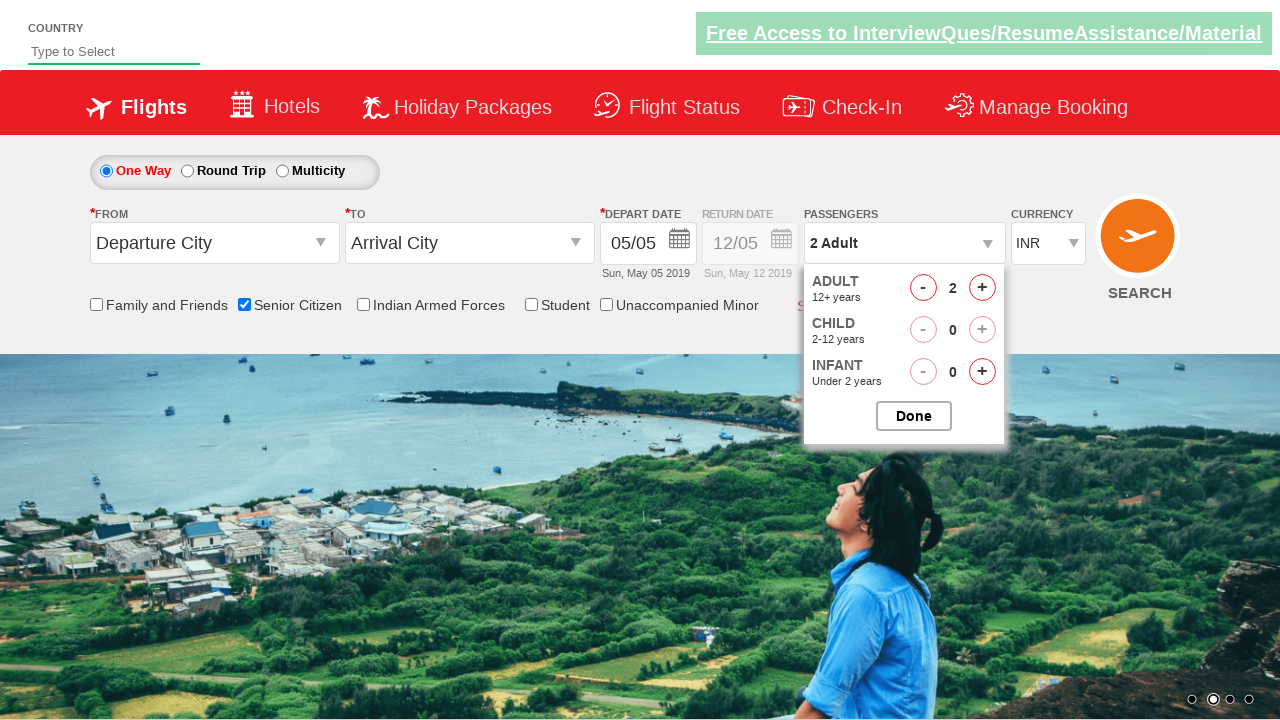

Increased adult count (iteration 2 of 4) at (982, 288) on #hrefIncAdt
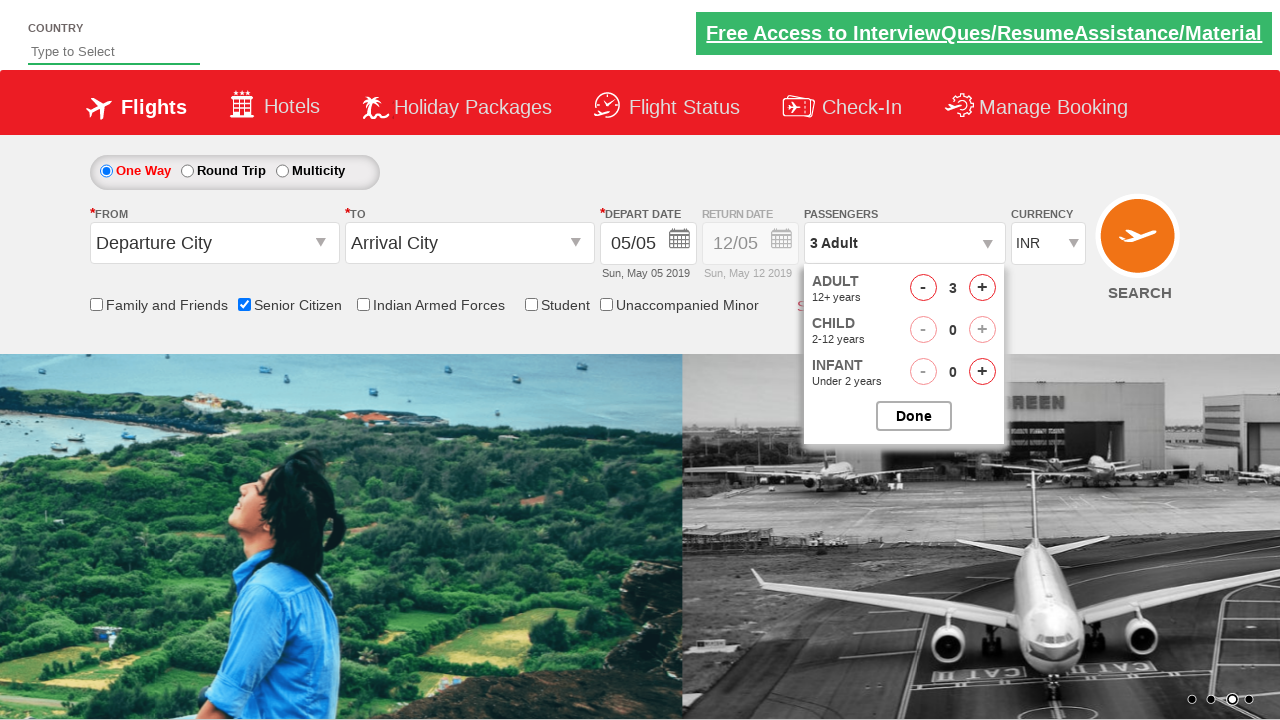

Increased adult count (iteration 3 of 4) at (982, 288) on #hrefIncAdt
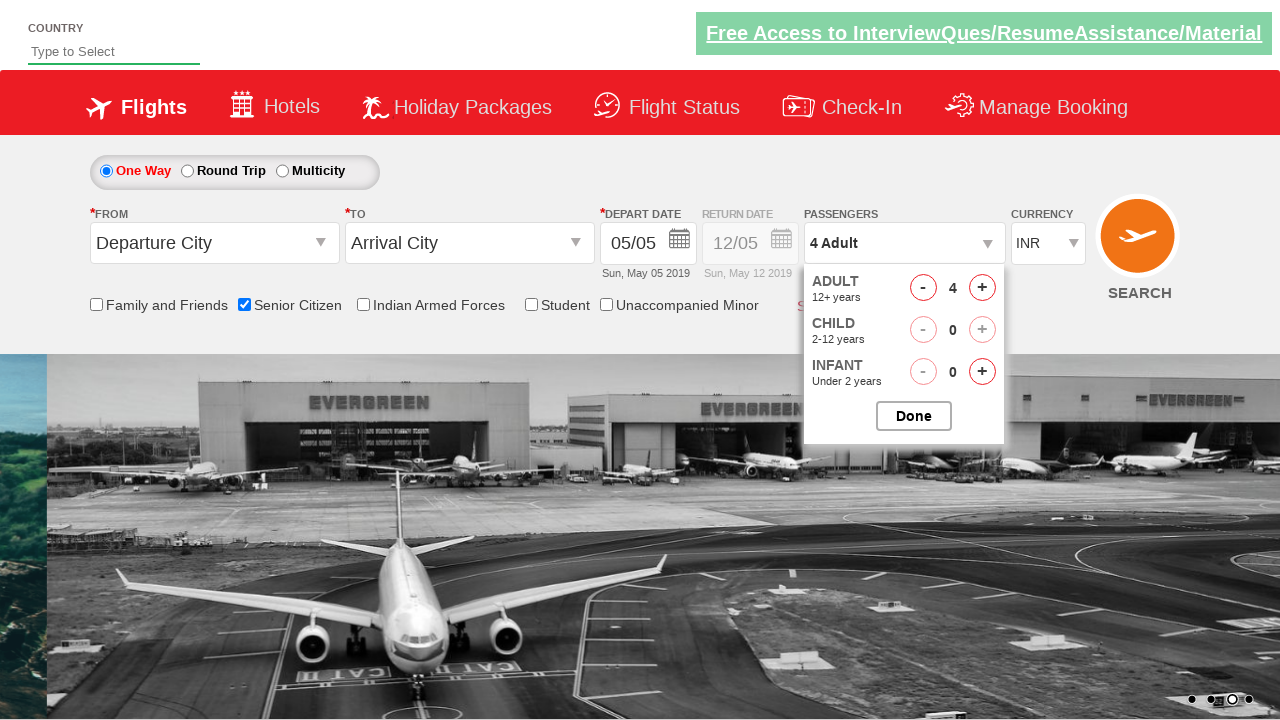

Increased adult count (iteration 4 of 4) at (982, 288) on #hrefIncAdt
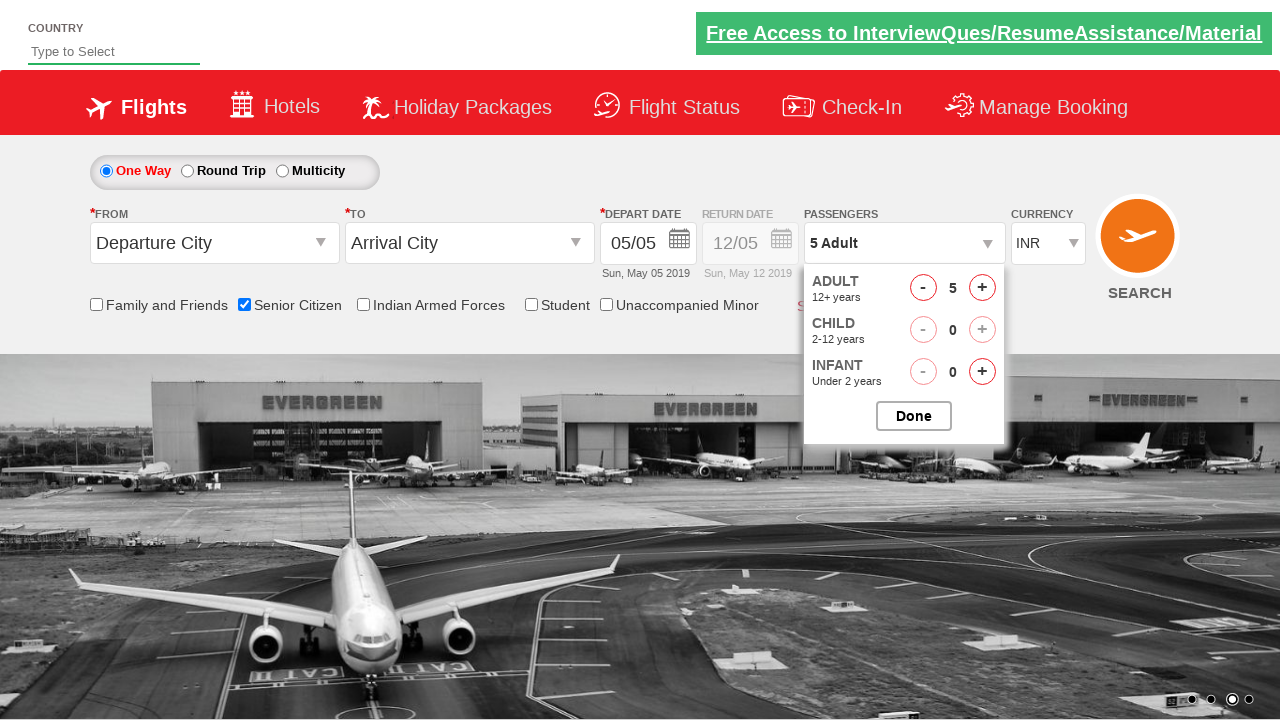

Closed passenger dropdown at (914, 416) on #btnclosepaxoption
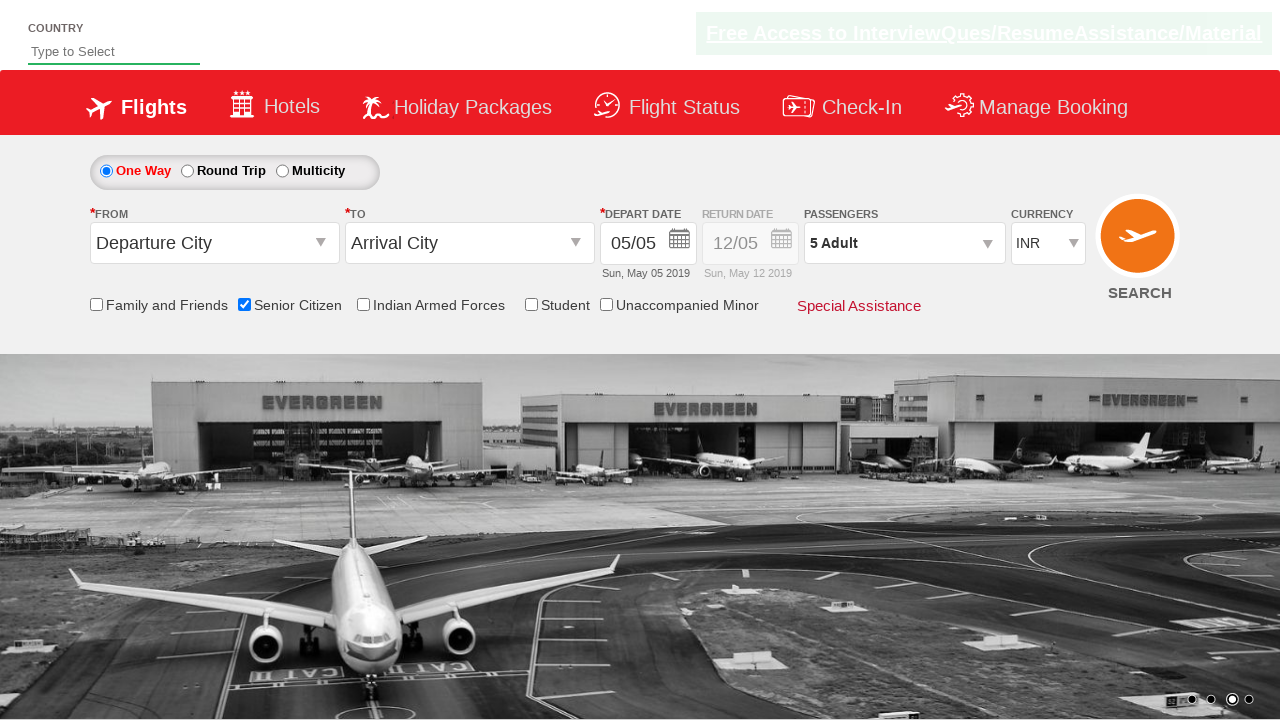

Verified passenger count displays '5 Adult'
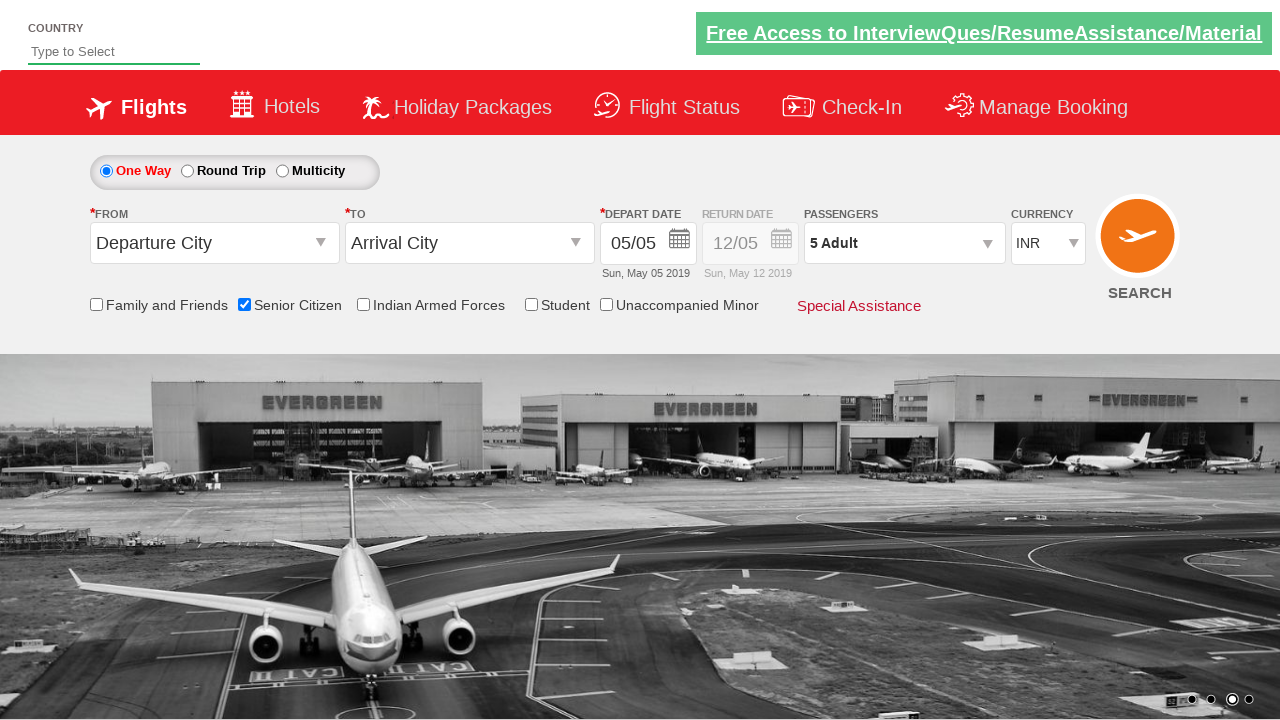

Retrieved initial style of date div
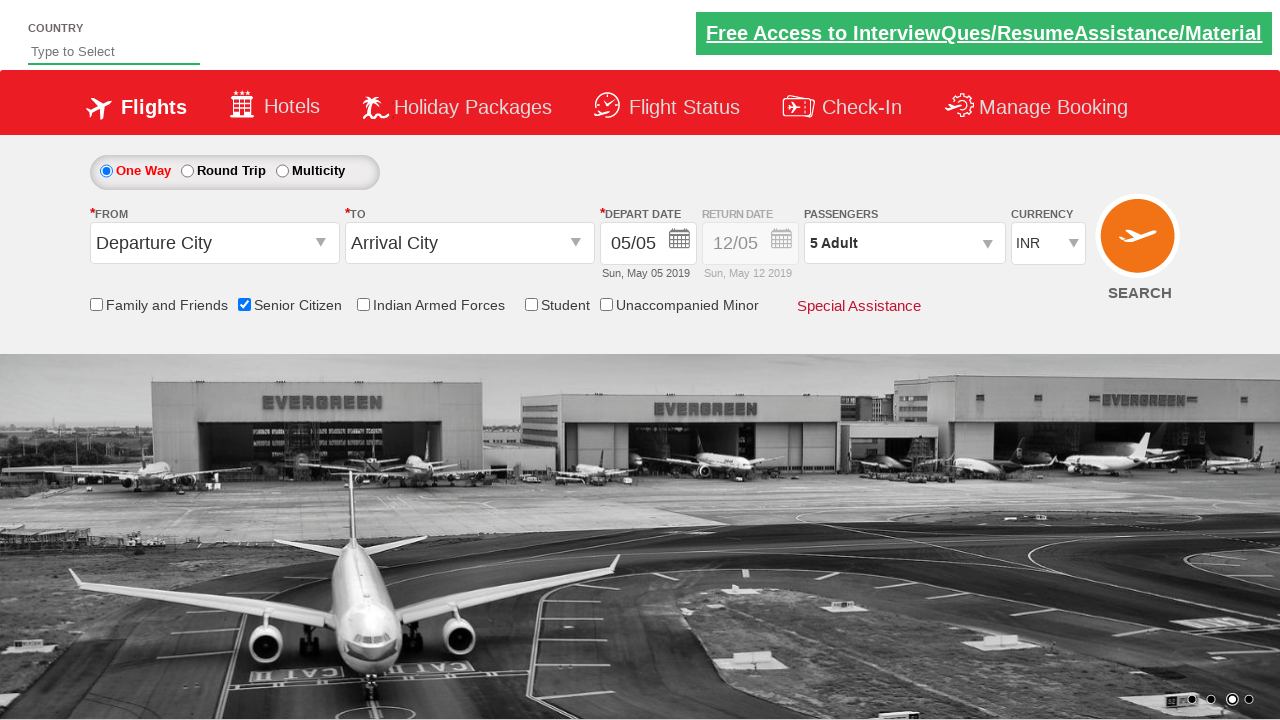

Clicked round trip radio button at (187, 171) on #ctl00_mainContent_rbtnl_Trip_1
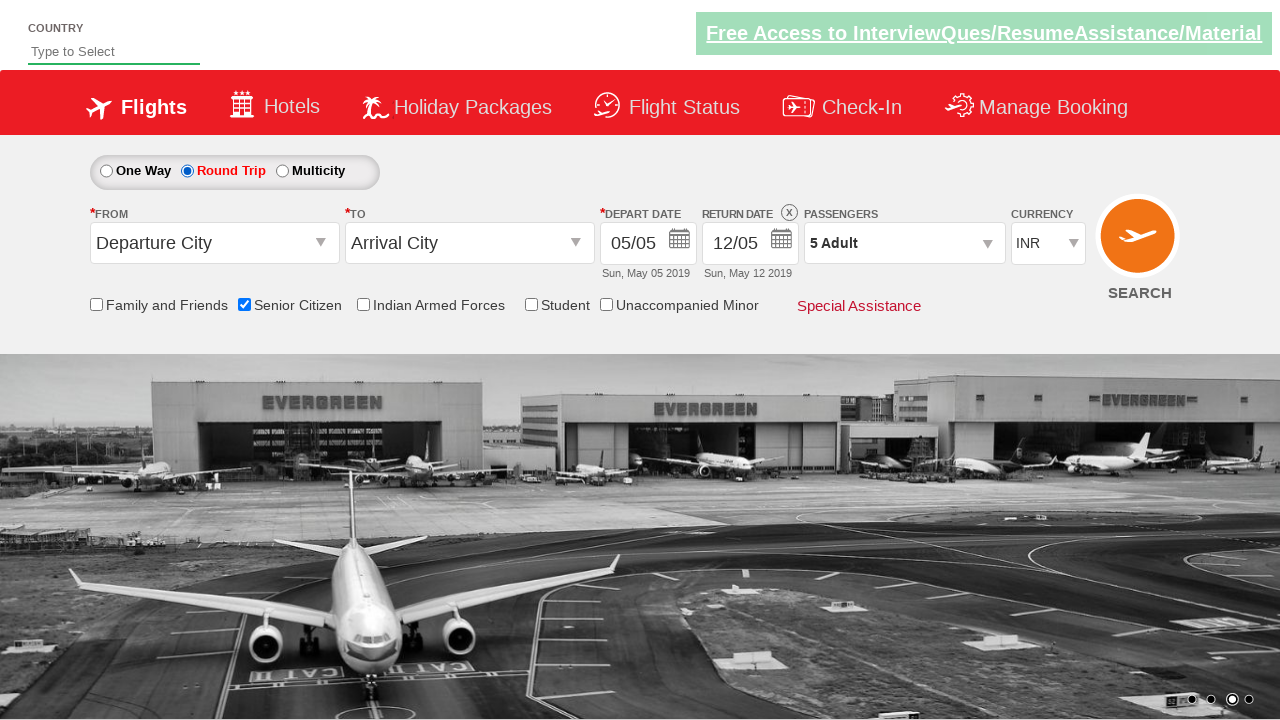

Verified date div style changed after selecting round trip
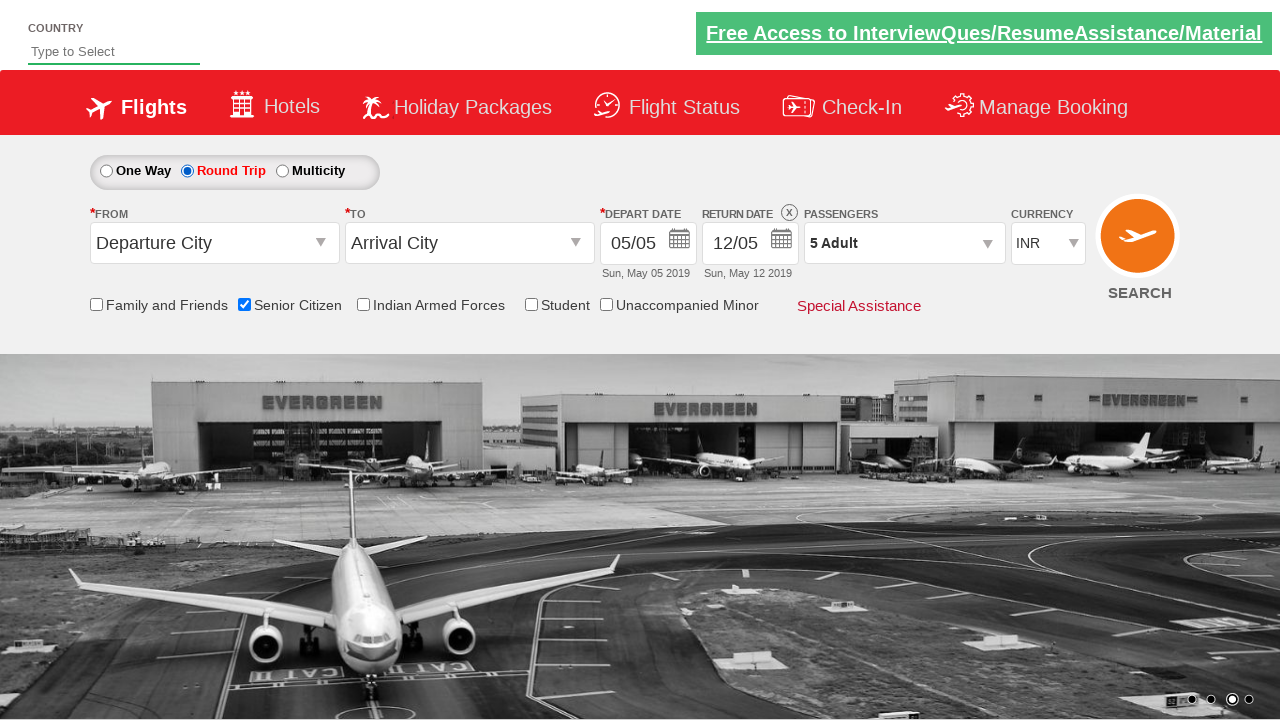

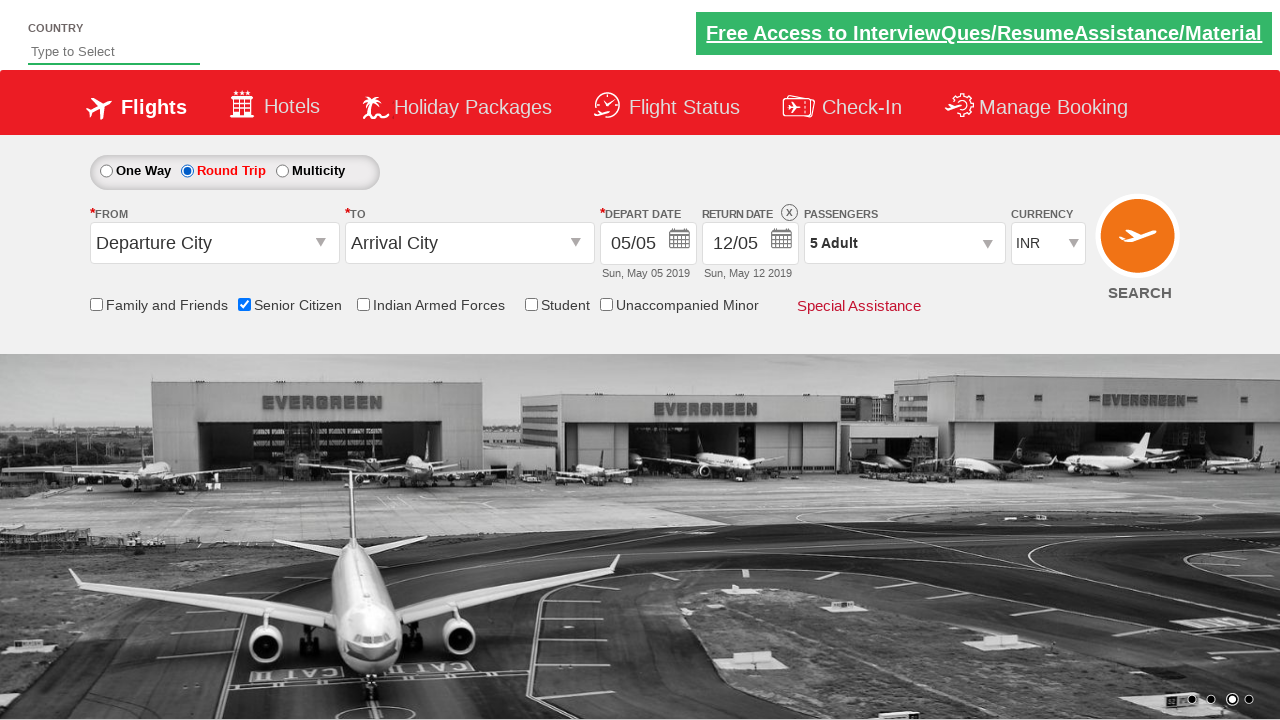